Navigates to the Chart.js stacked line area chart documentation page and waits for the page to fully load, verifying the chart sample renders correctly.

Starting URL: https://www.chartjs.org/docs/latest/samples/area/line-stacked.html

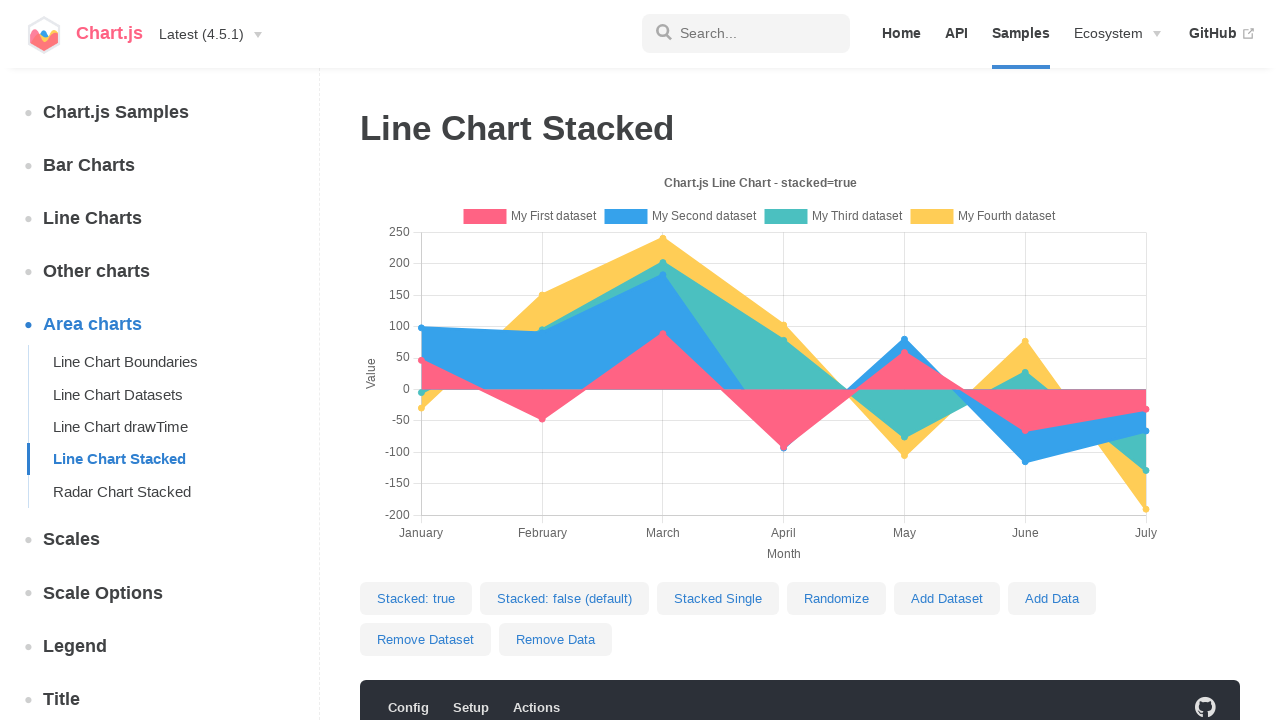

Navigated to Chart.js stacked line area chart documentation page
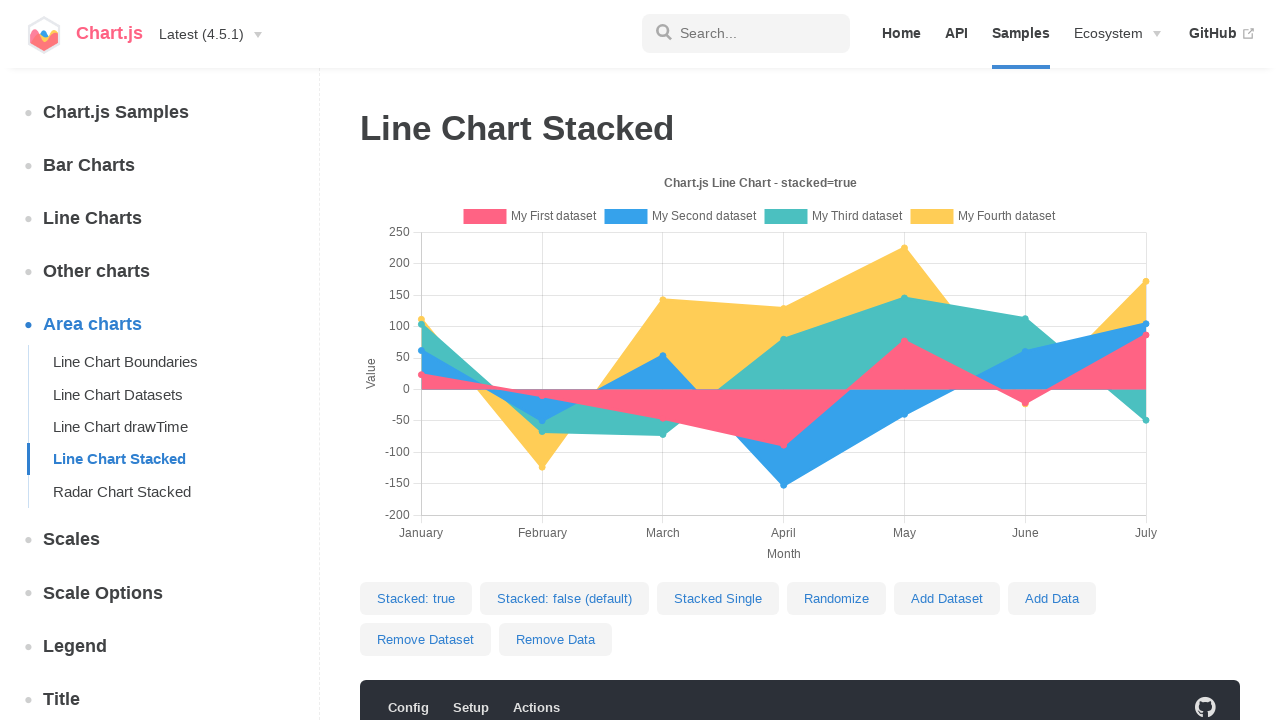

Waited 3 seconds for page and chart rendering to complete
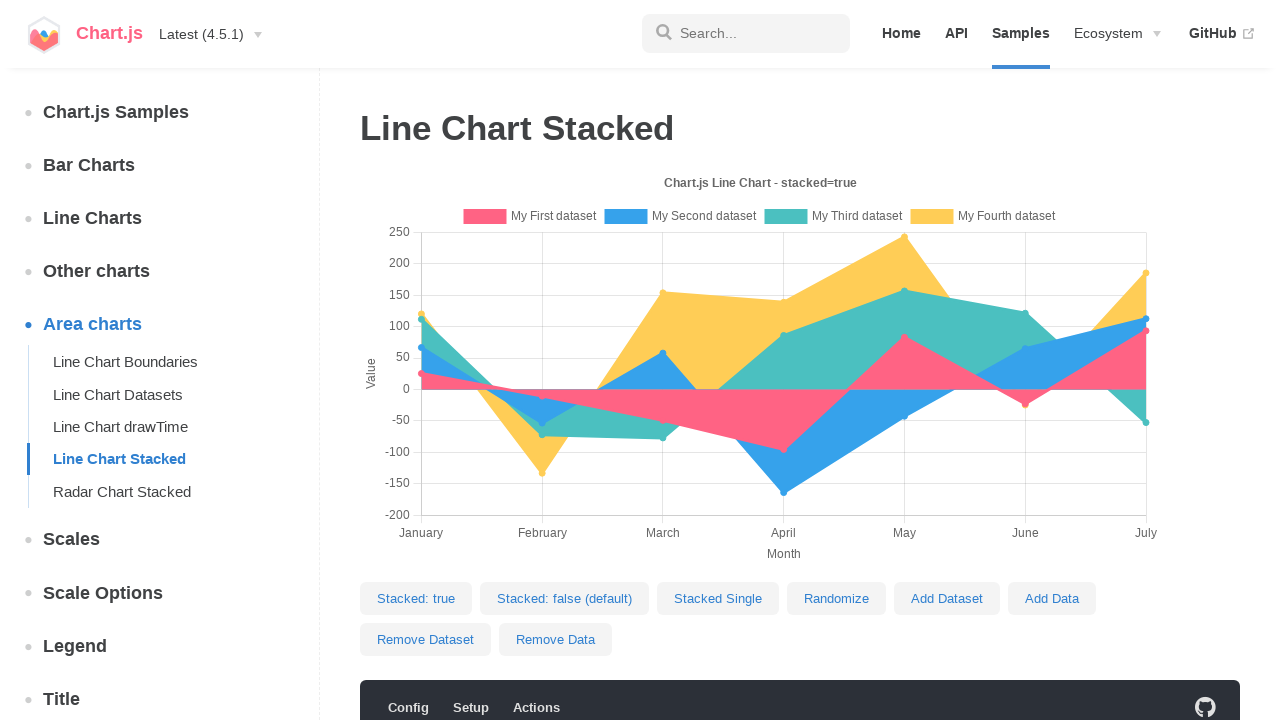

Confirmed page has reached fully loaded state
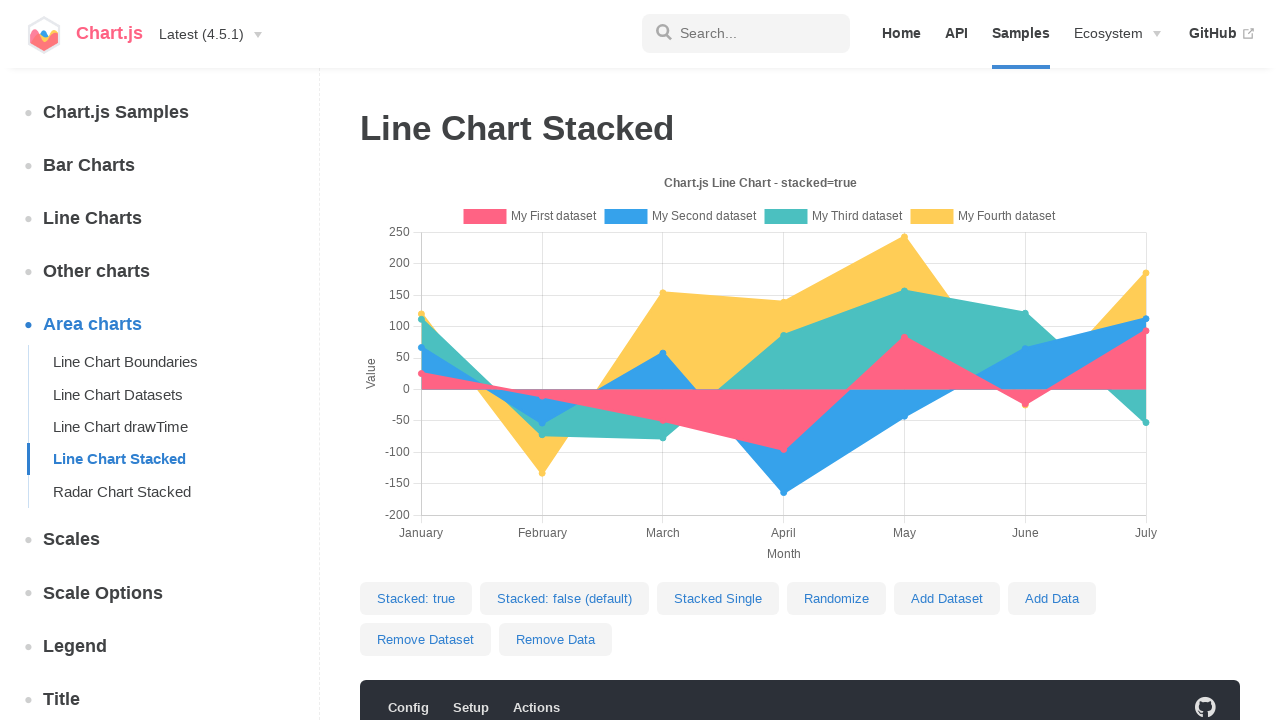

Chart canvas element is visible and rendered
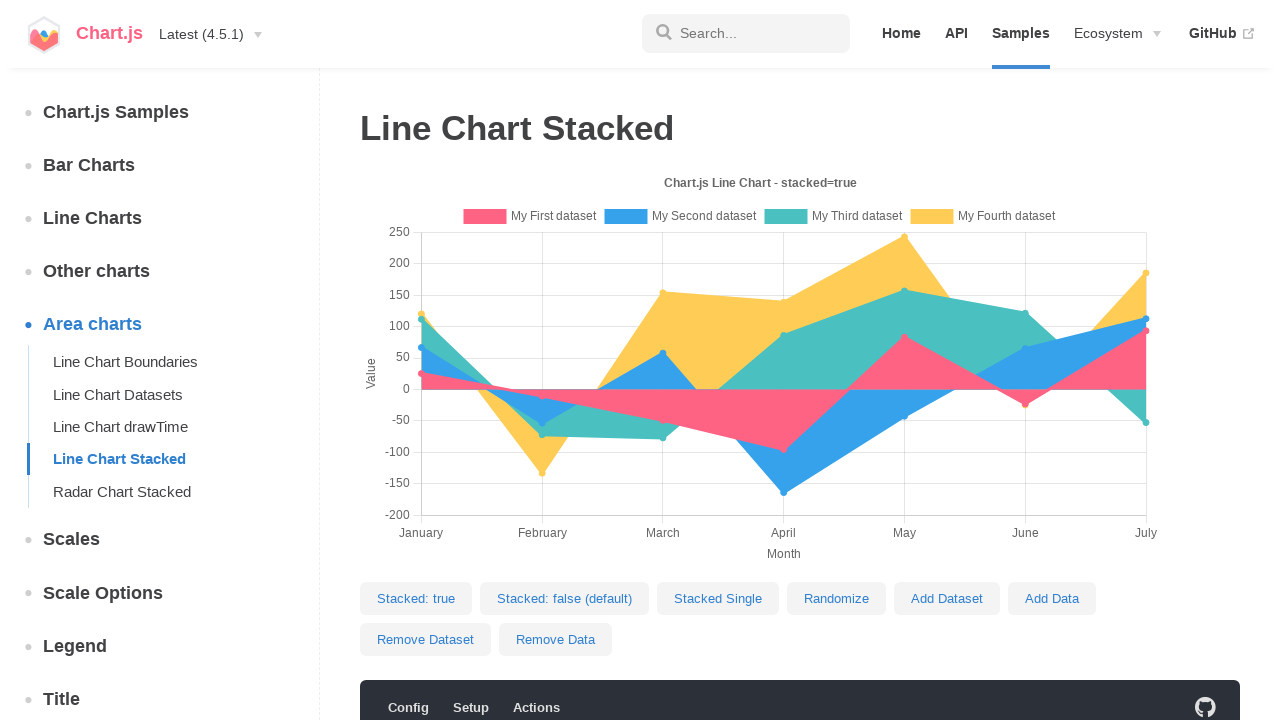

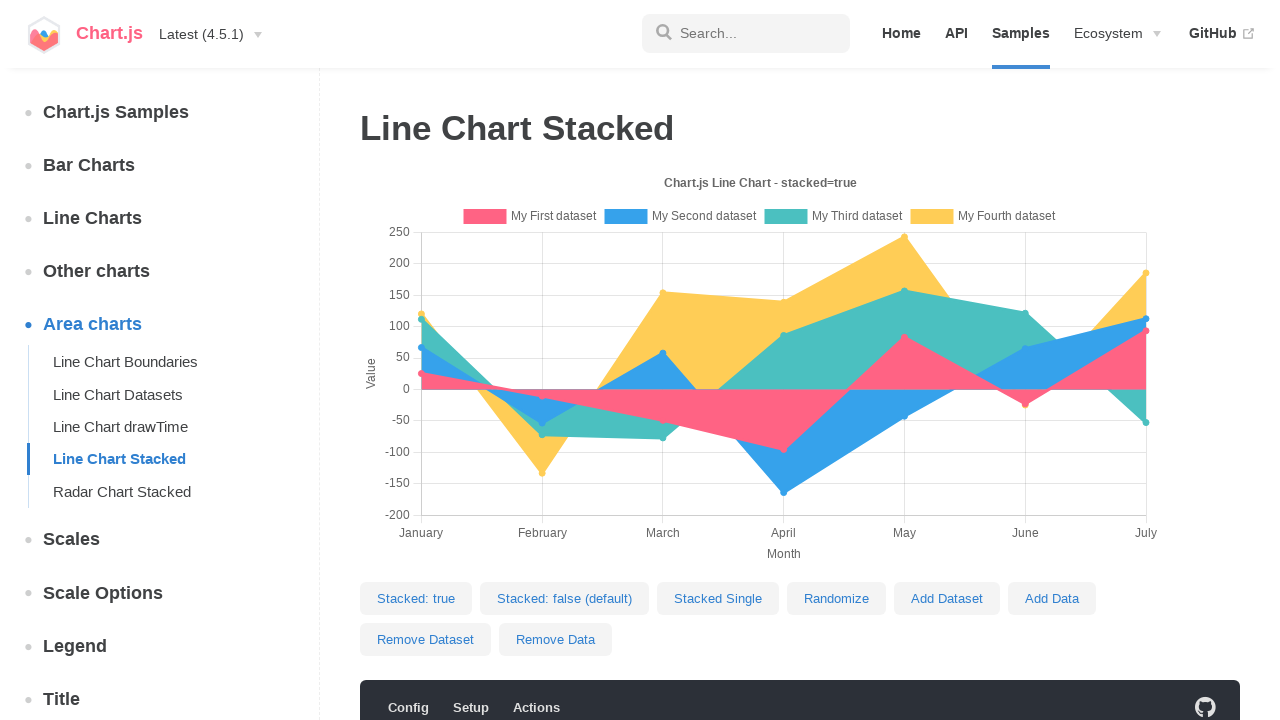